Tests navigation to the catalog/collections page by clicking on the catalog link from the homepage and verifying the URL changes to the collections page.

Starting URL: https://sauce-demo.myshopify.com

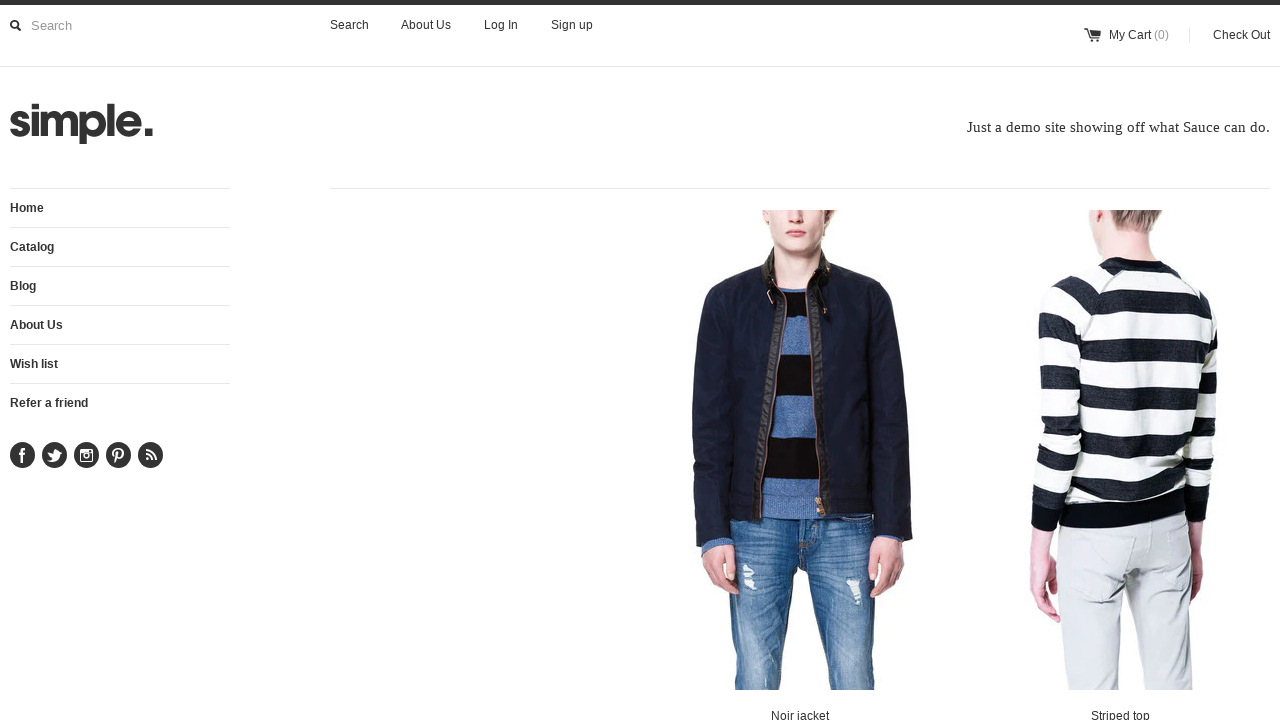

Clicked on catalog/collections link at (120, 247) on a[href='/collections/all']
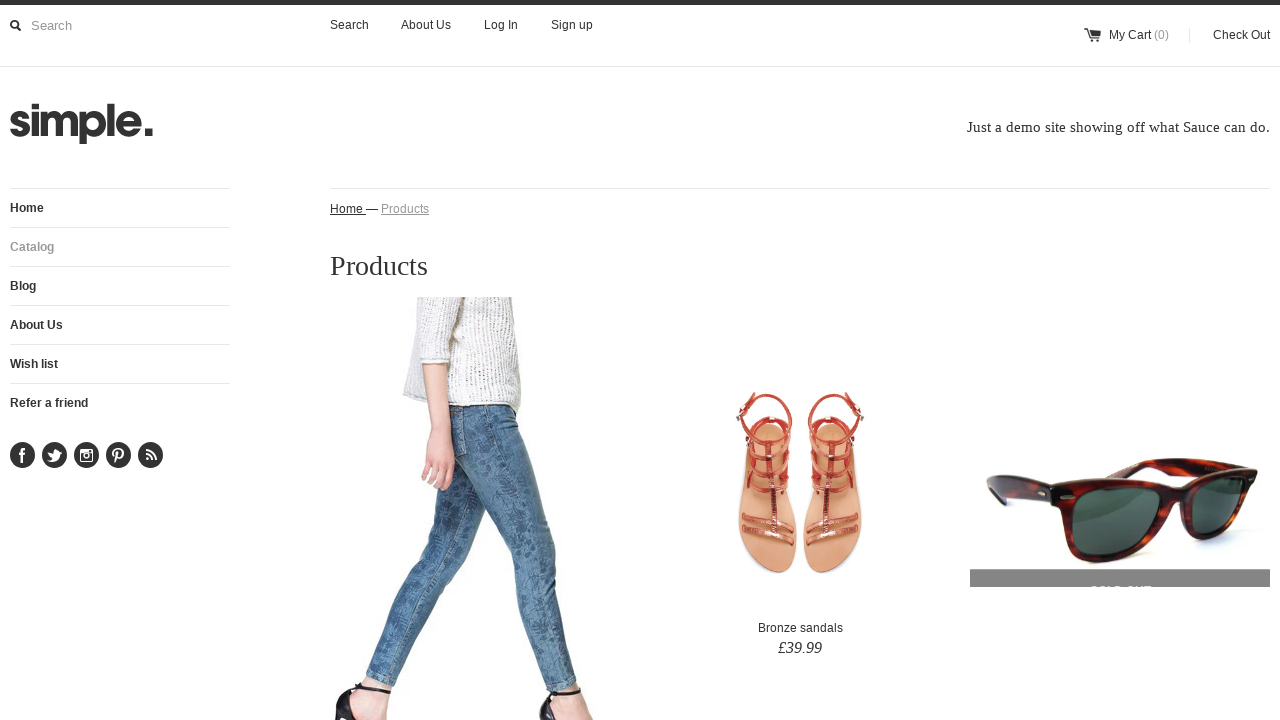

Navigation to collections page completed and URL verified
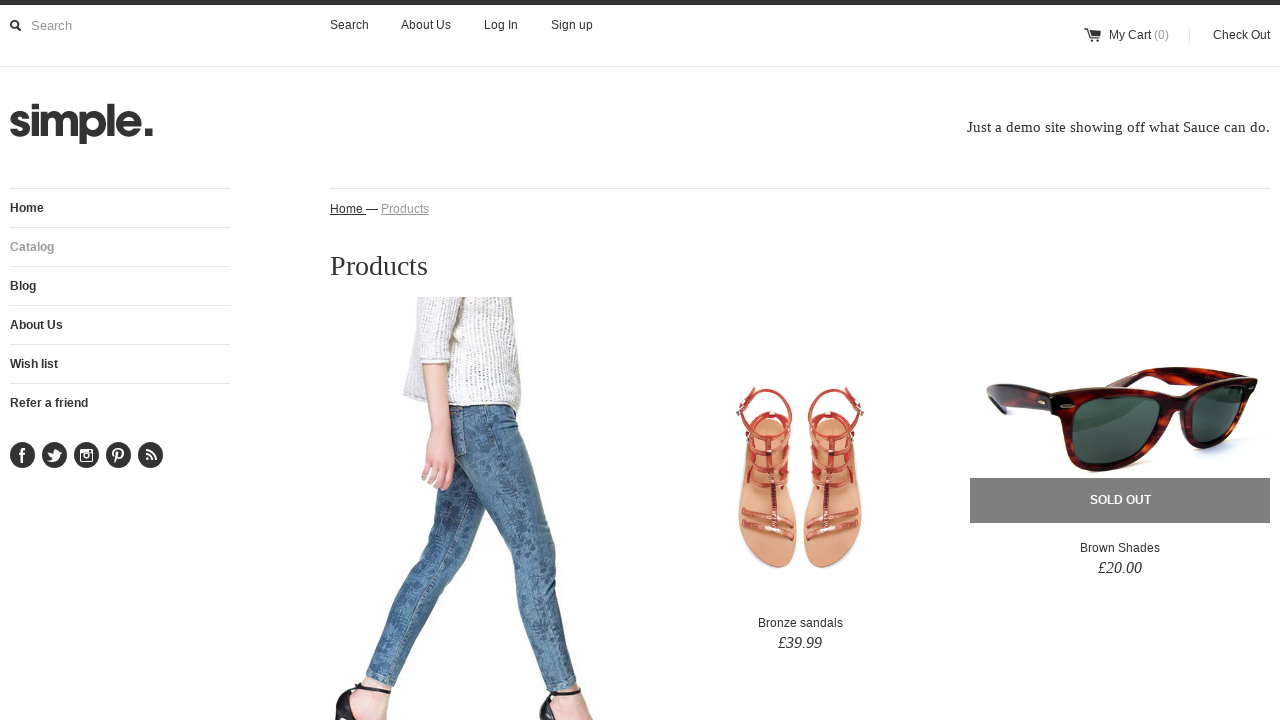

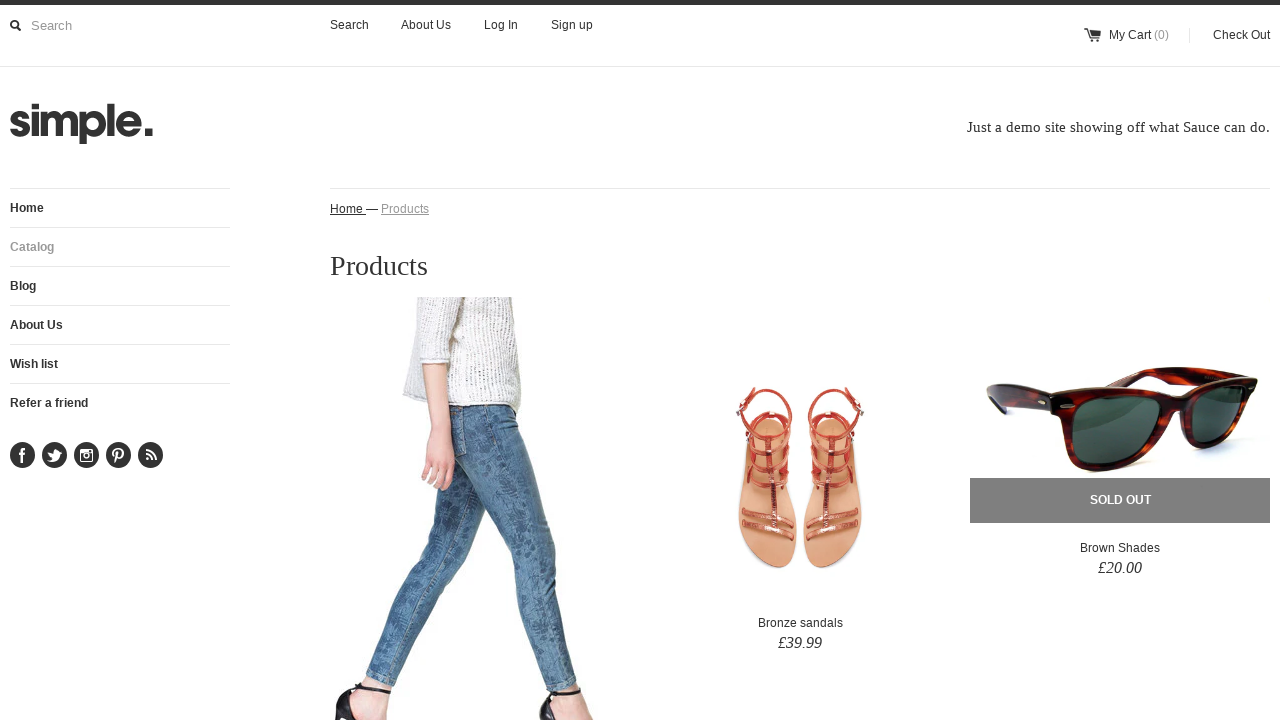